Tests handling a single new window by clicking an "Open" button, capturing the new window, logging its URL, closing it, and verifying the main page URL.

Starting URL: https://www.leafground.com/window.xhtml

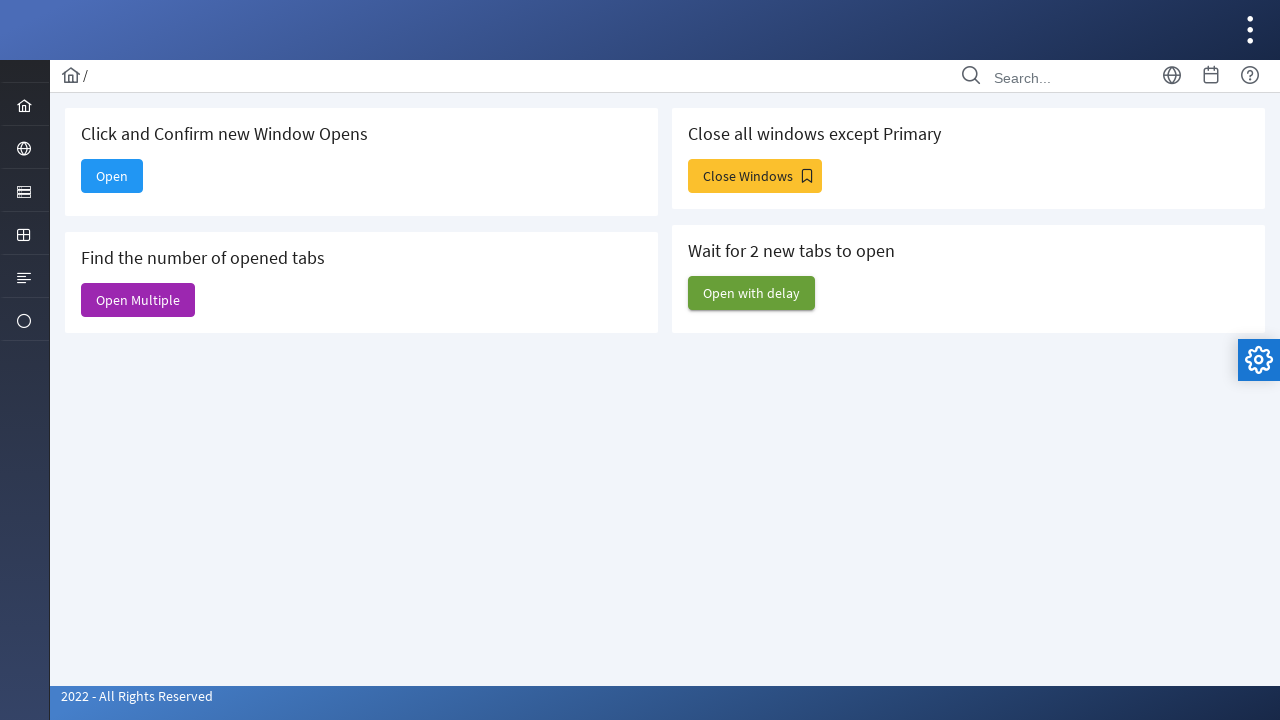

Clicked 'Open' button and new window opened at (112, 176) on internal:text="Open"s
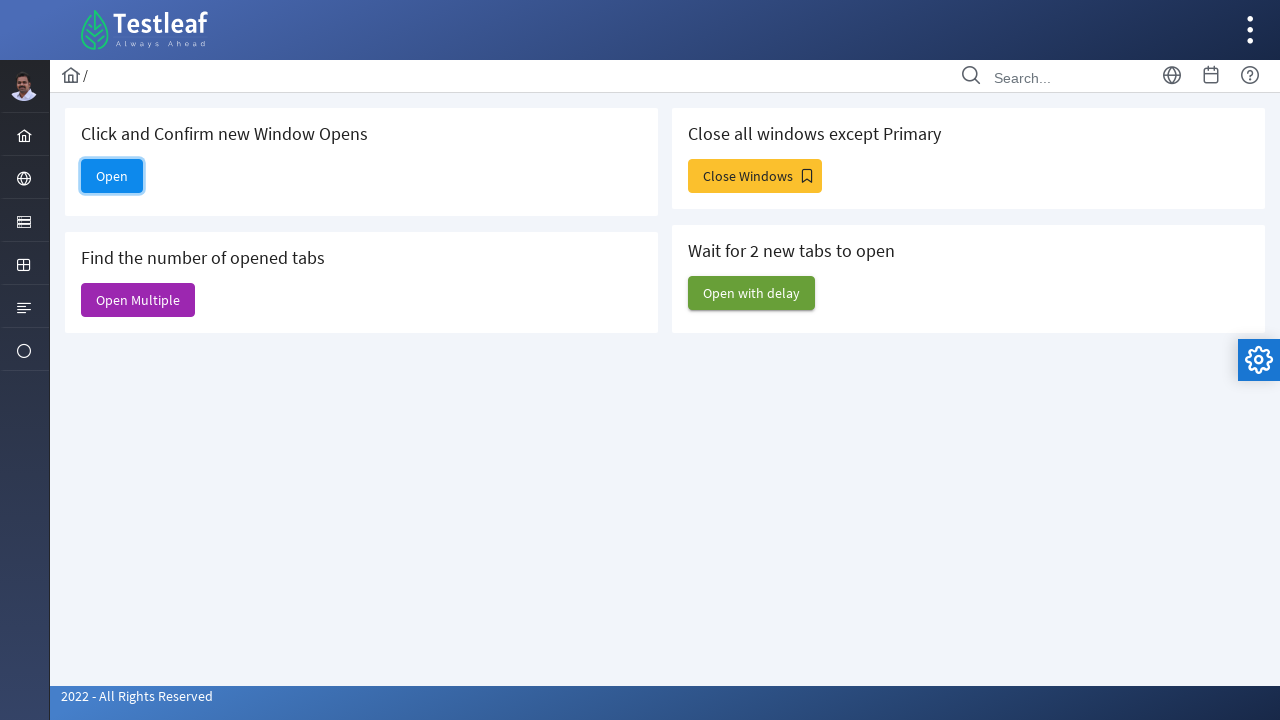

Captured new window handle
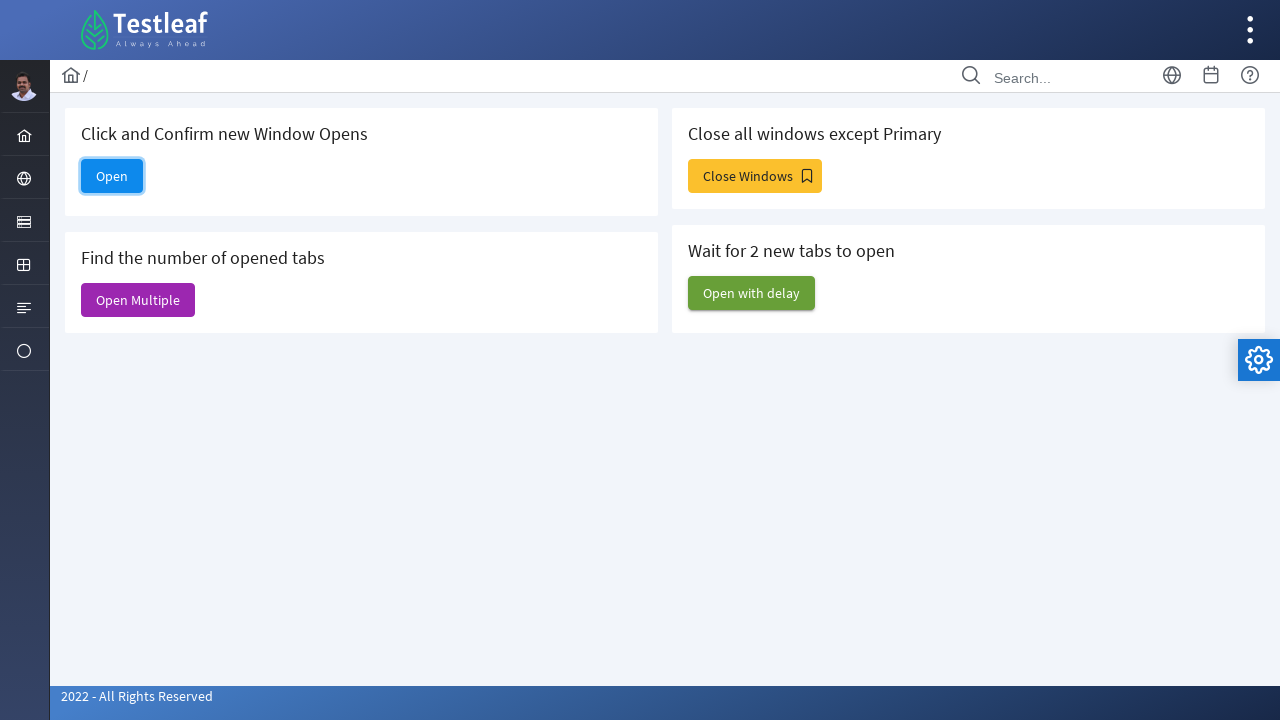

New window page load completed
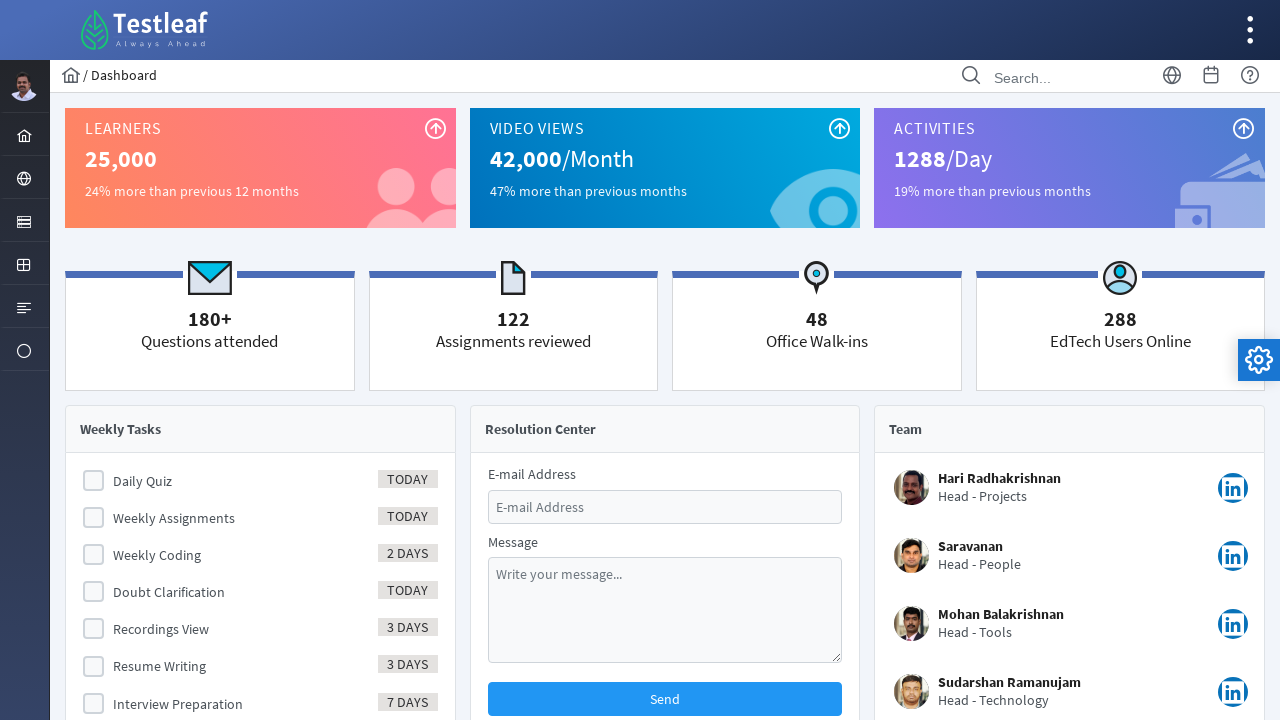

Logged new window URL: https://www.leafground.com/dashboard.xhtml
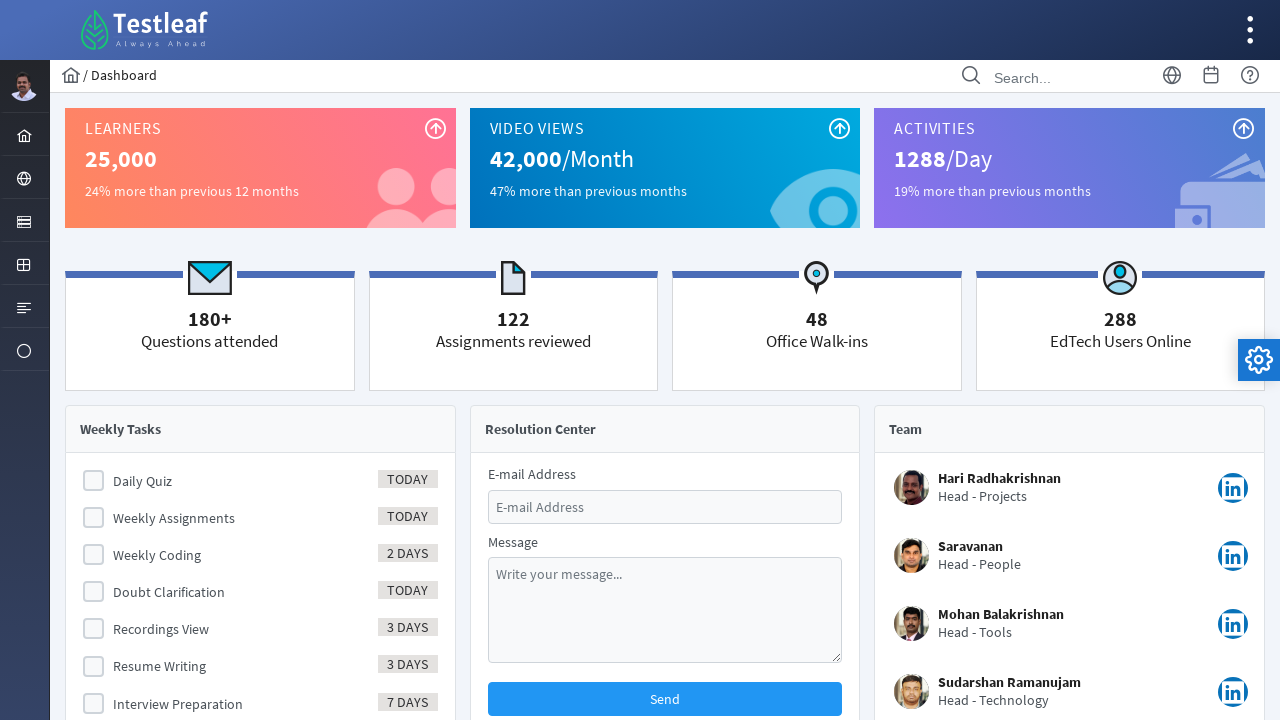

Closed new window
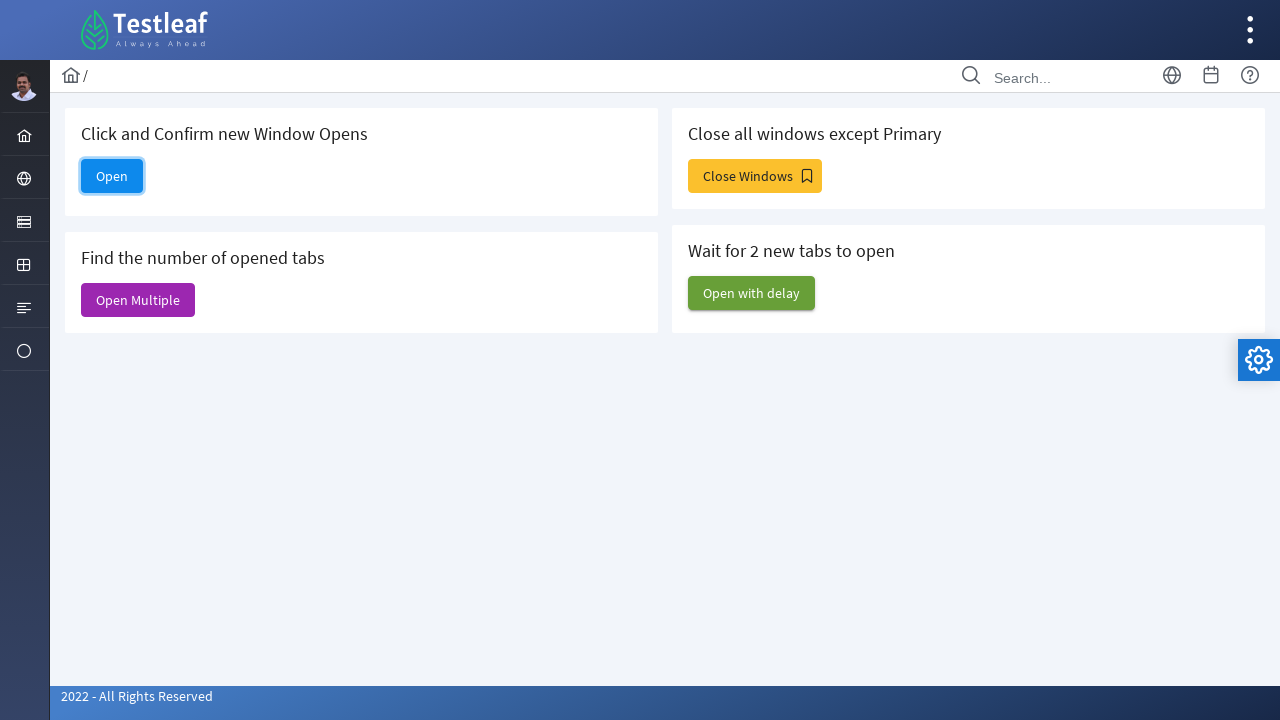

Verified main page URL: https://www.leafground.com/window.xhtml;jsessionid=node0p0u76lo2dyic1ogwk21r37ws613229402.node0
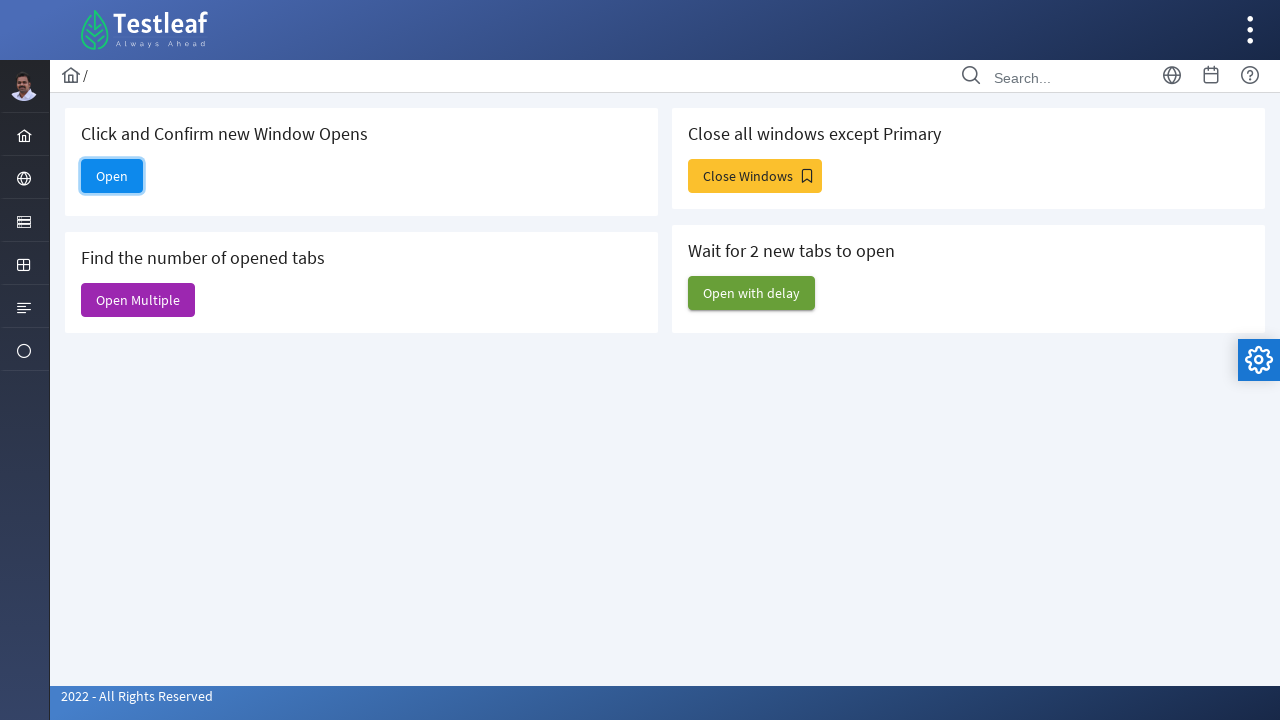

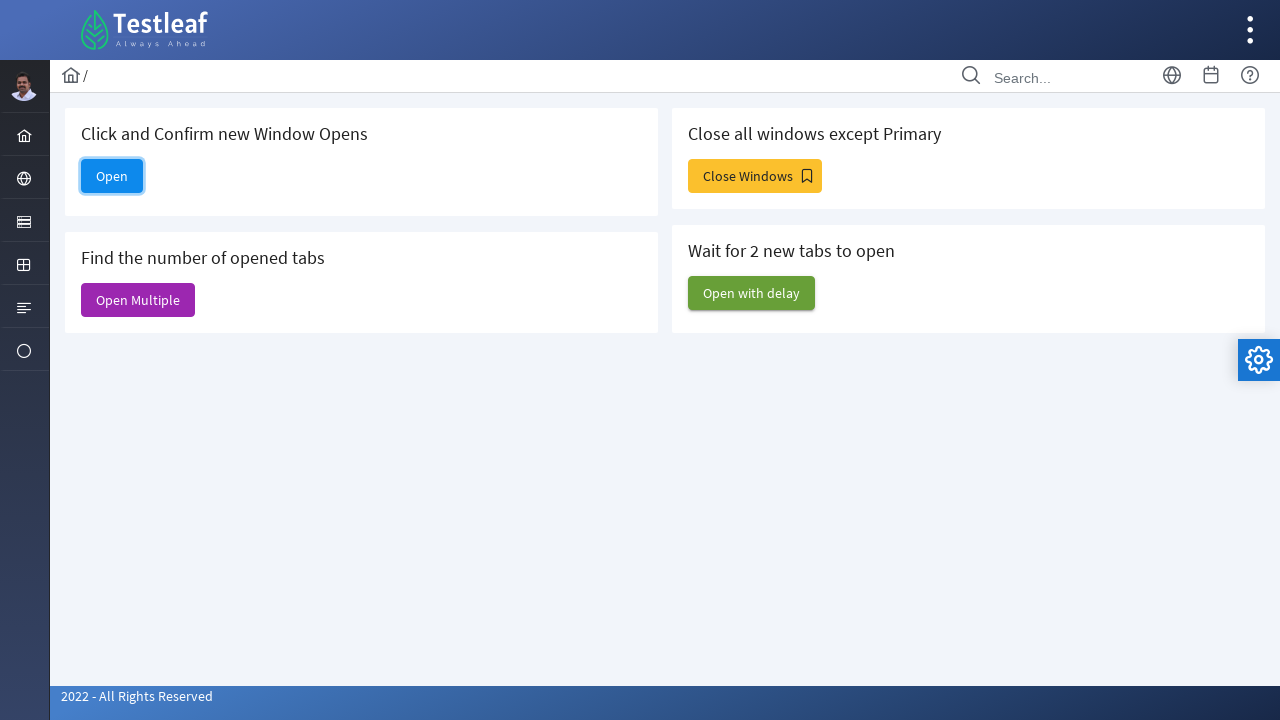